Fills out a form with random data including first name, last name, email, gender, phone, country selection, programming language checkbox, and submits the form

Starting URL: https://form-bot-anvsystems.pages.dev/

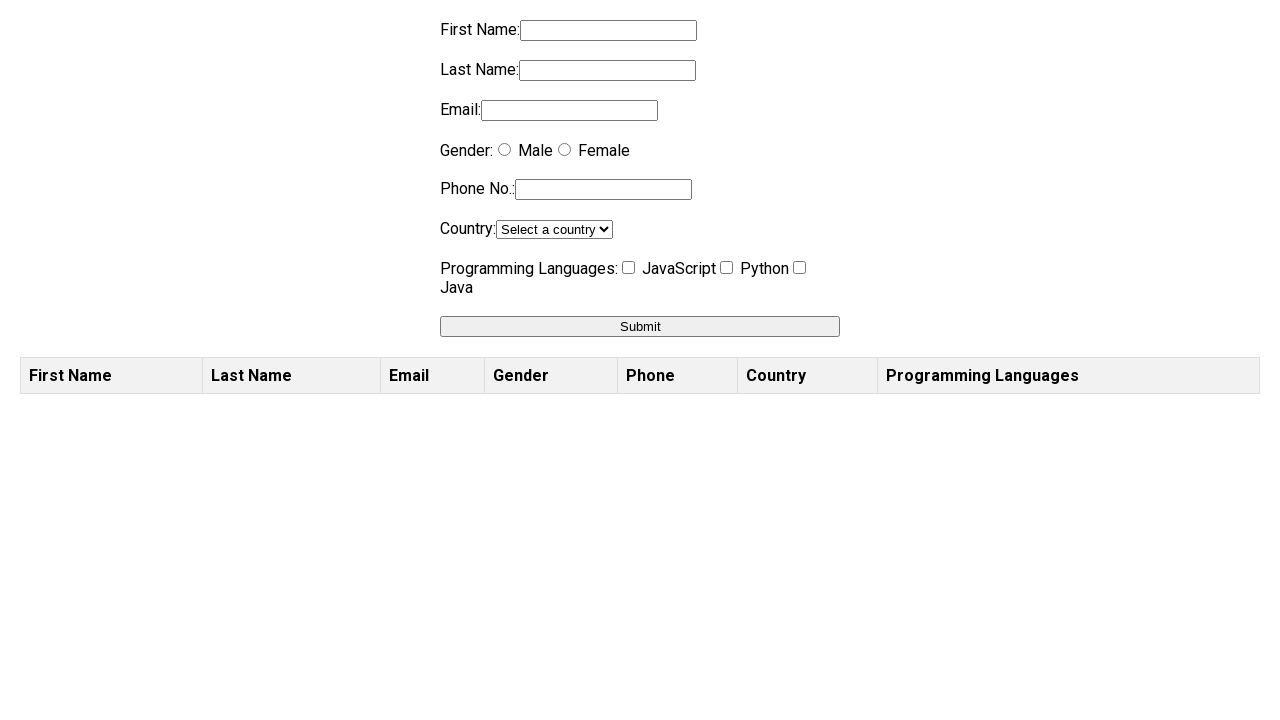

Filled first name field with 'john123' on input[name='firstname']
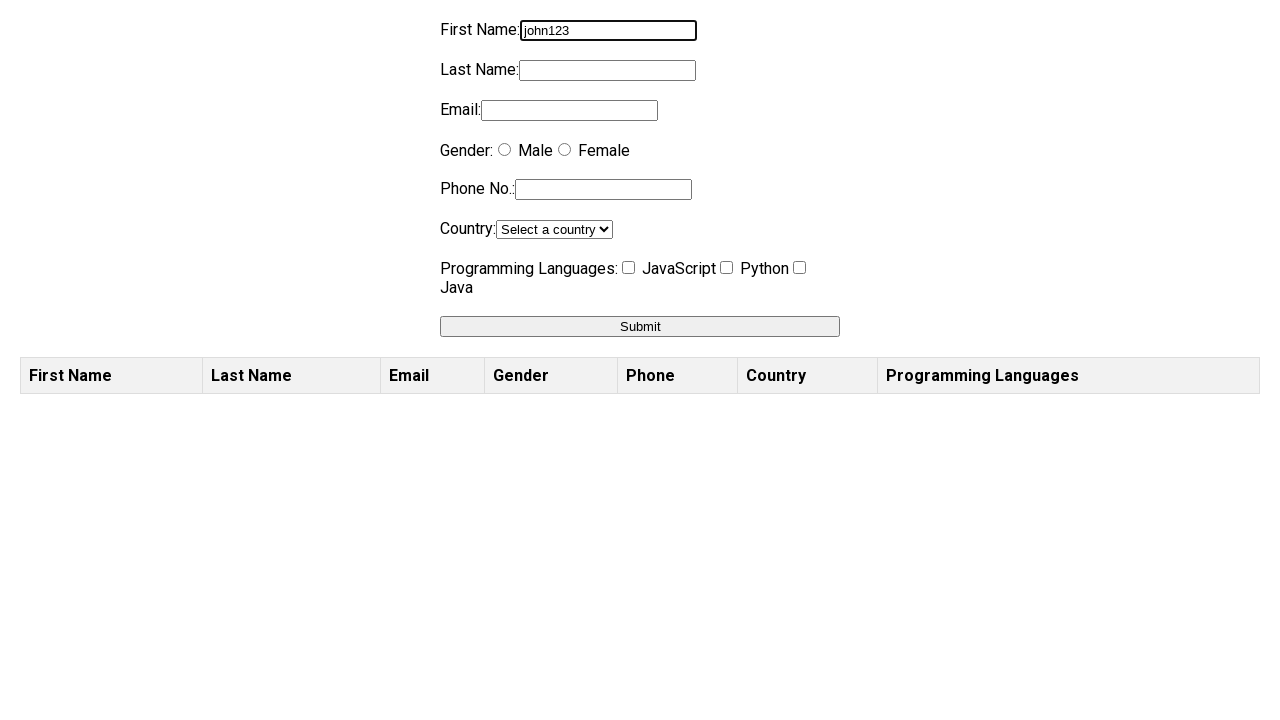

Filled last name field with 'smith456' on input[name='lastname']
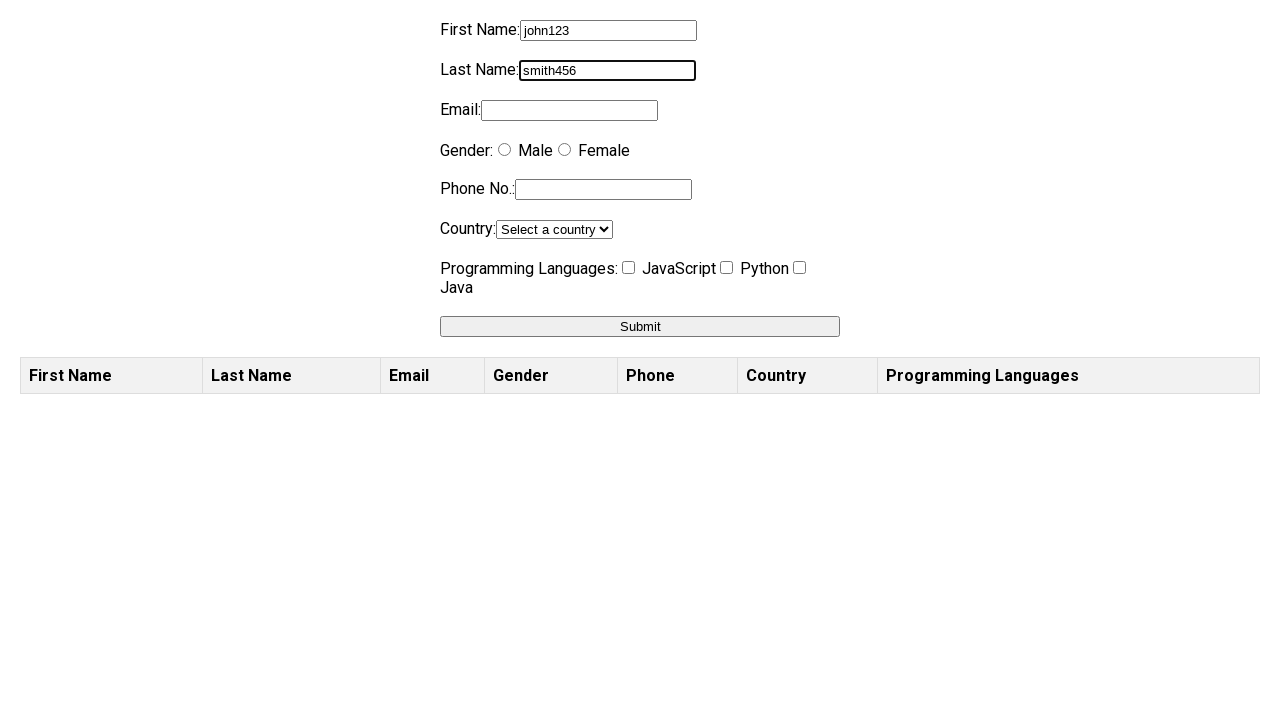

Filled email field with 'test789@test.com' on input[name='email']
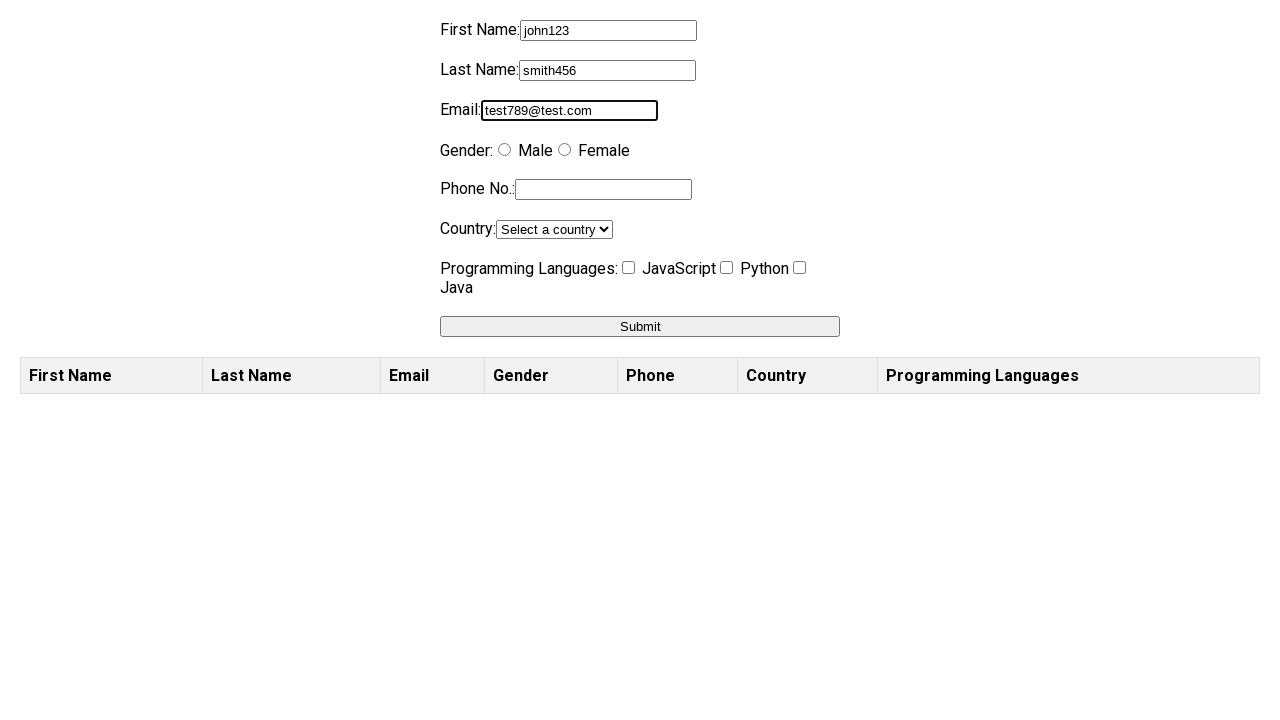

Selected gender radio button at (564, 150) on xpath=/html/body/div/div/form/label[4]/label[2]
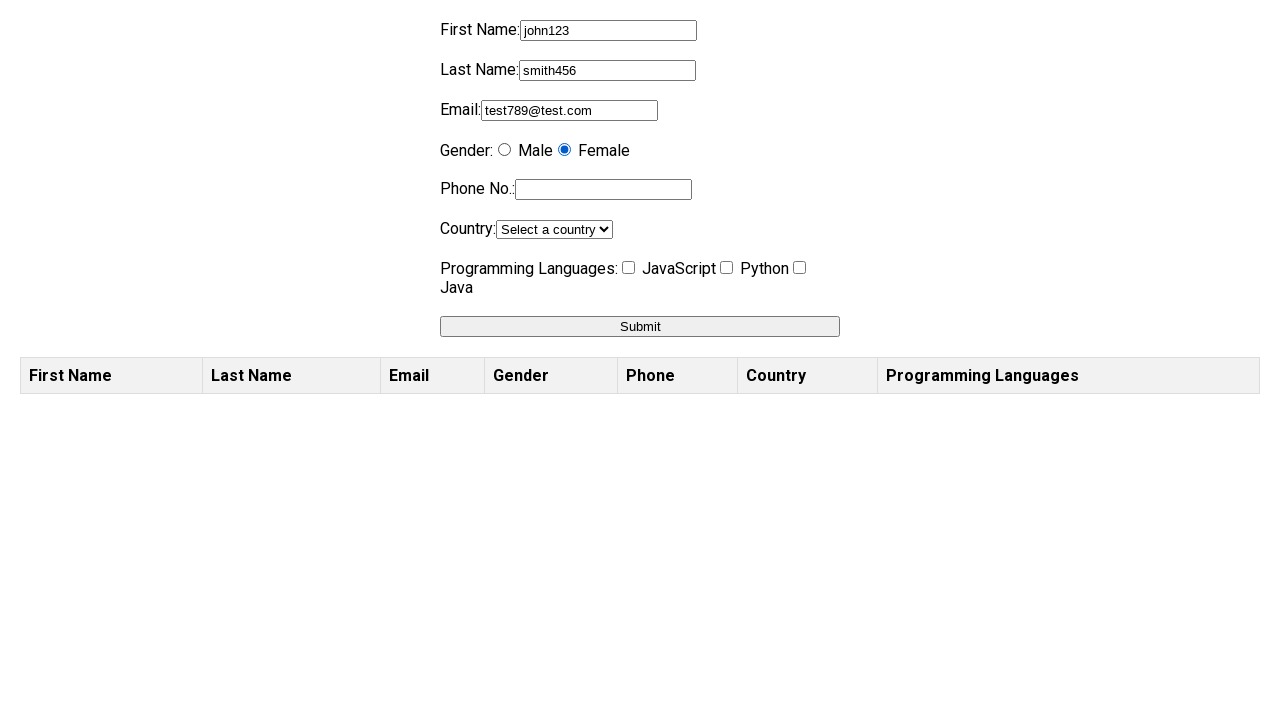

Filled phone field with '5551234567' on input[name='phone']
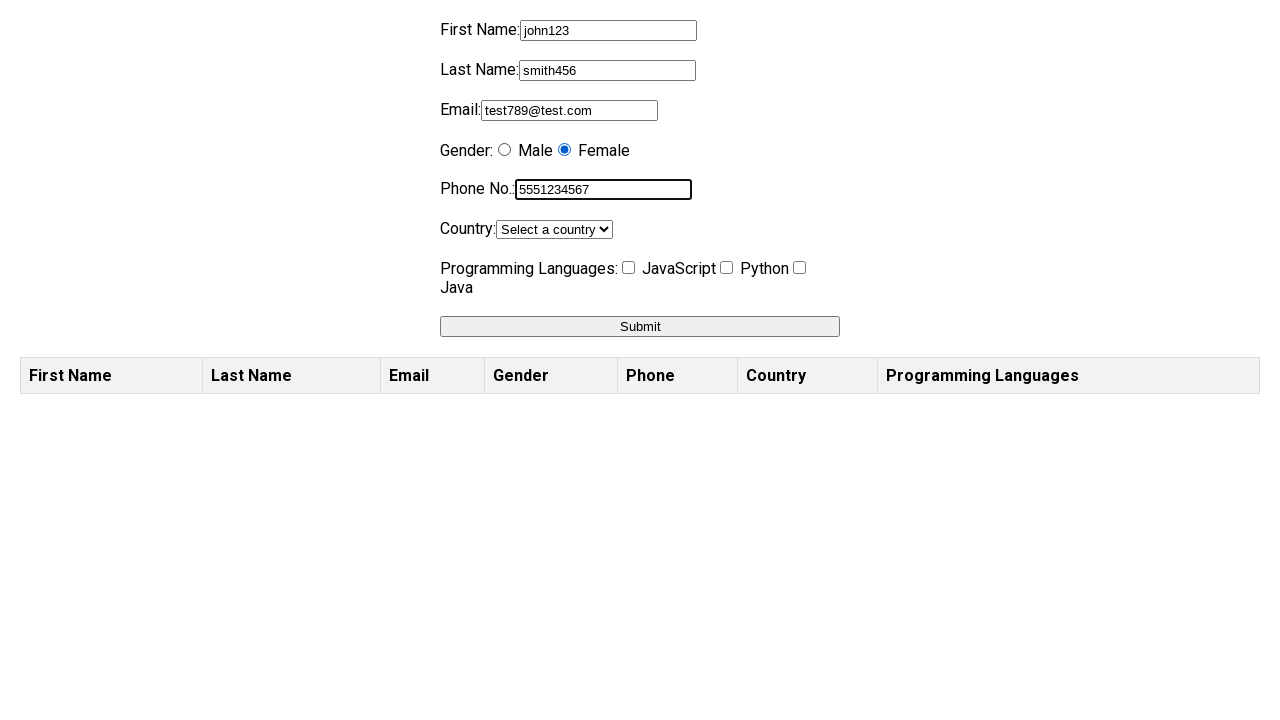

Selected 'India' from country dropdown on select[name='country']
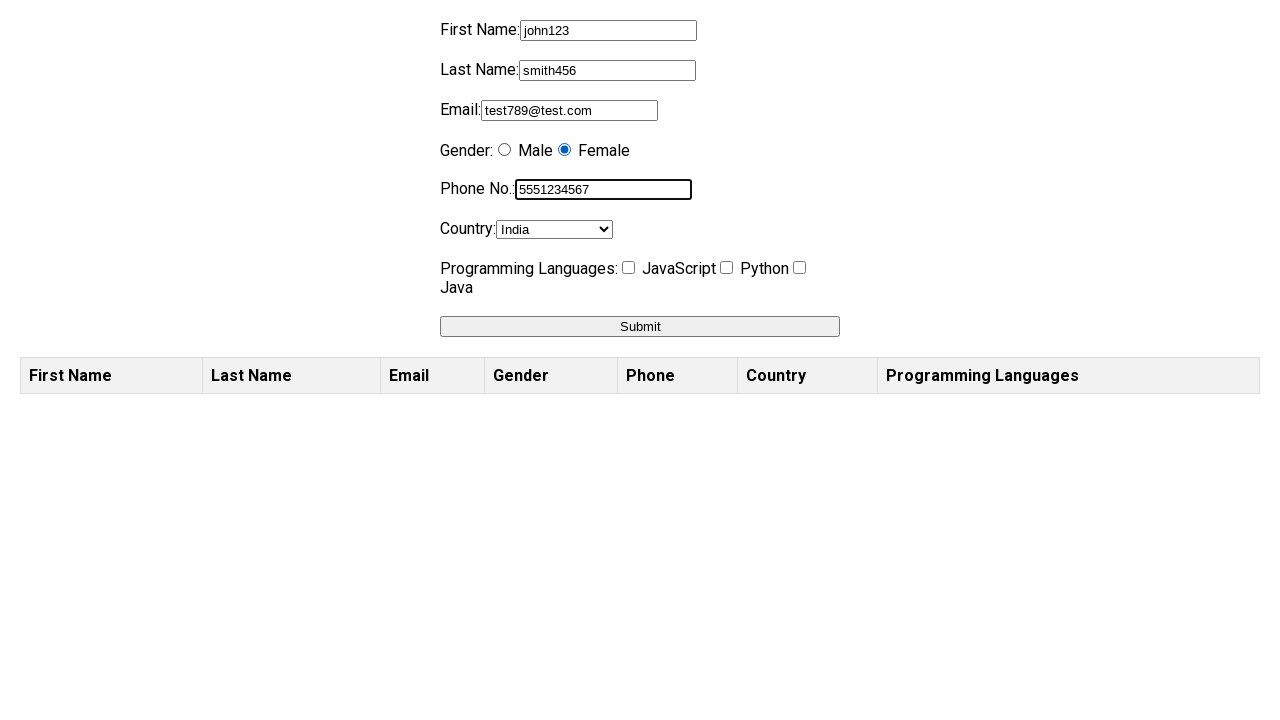

Checked JavaScript programming language checkbox at (628, 268) on input[value='JavaScript']
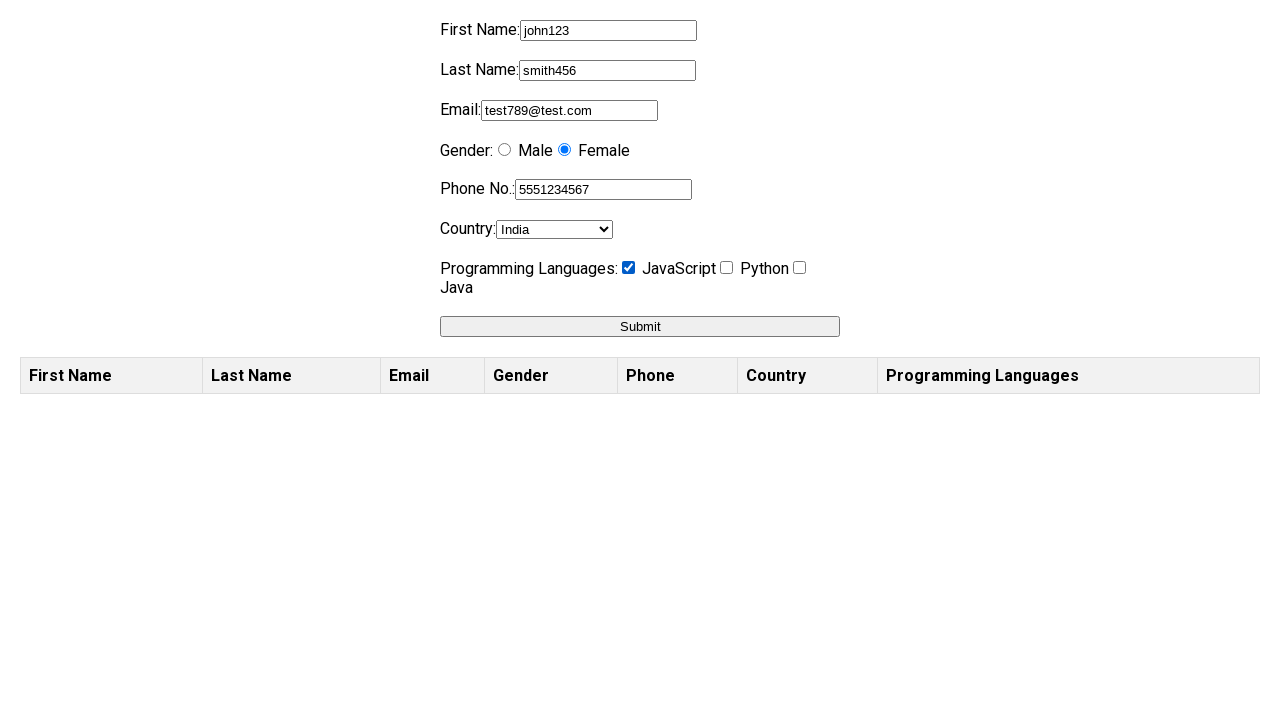

Submitted the form at (640, 326) on button
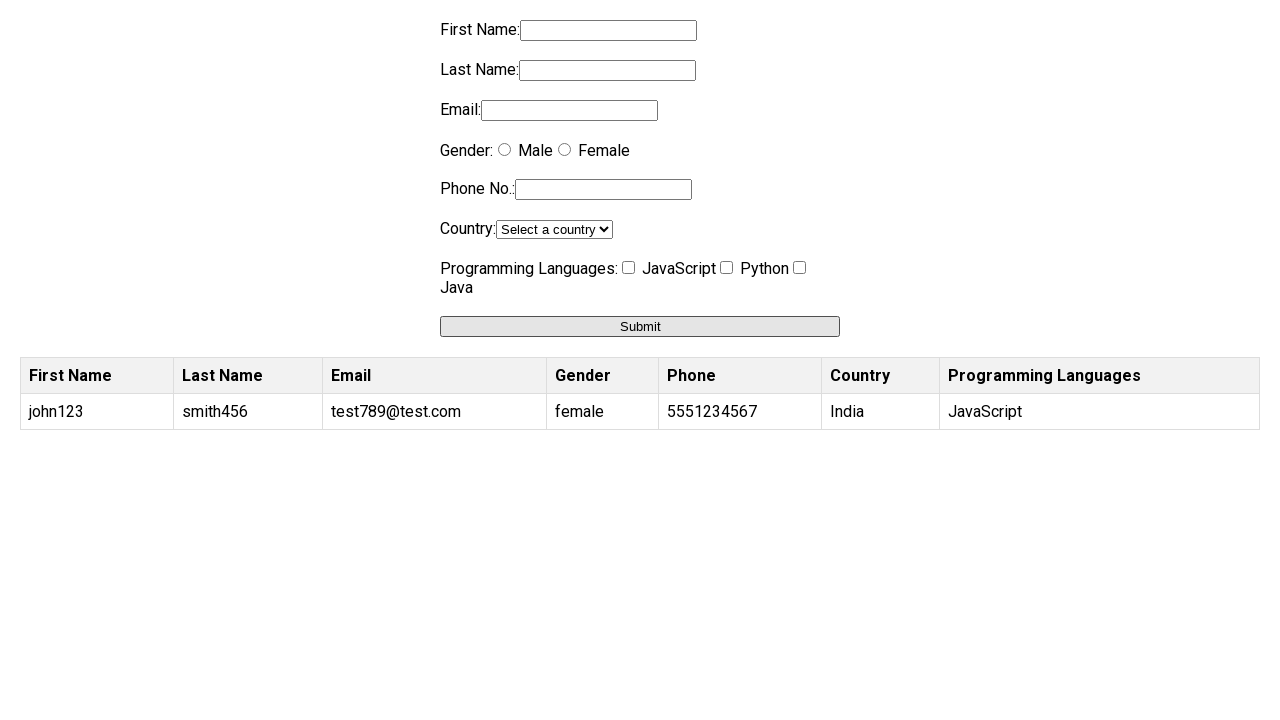

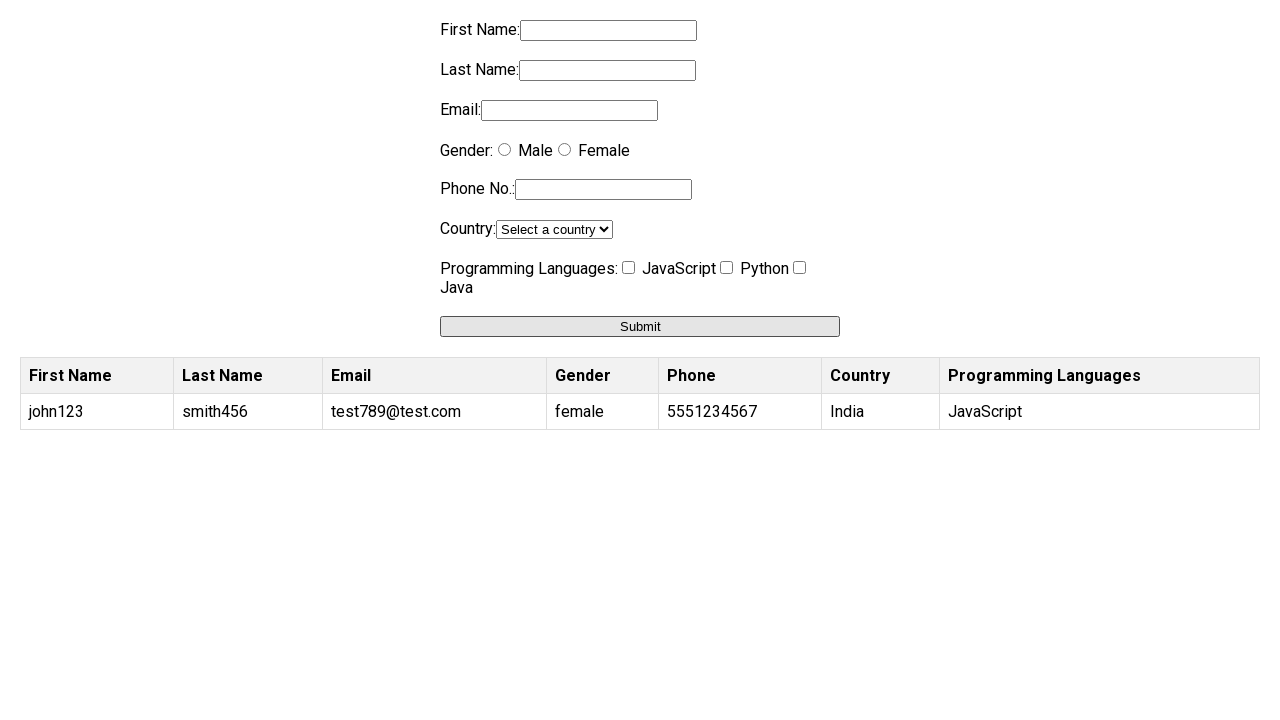